Tests confirm dialog by dismissing it and verifying the result message shows Cancel was selected

Starting URL: https://demoqa.com/alerts

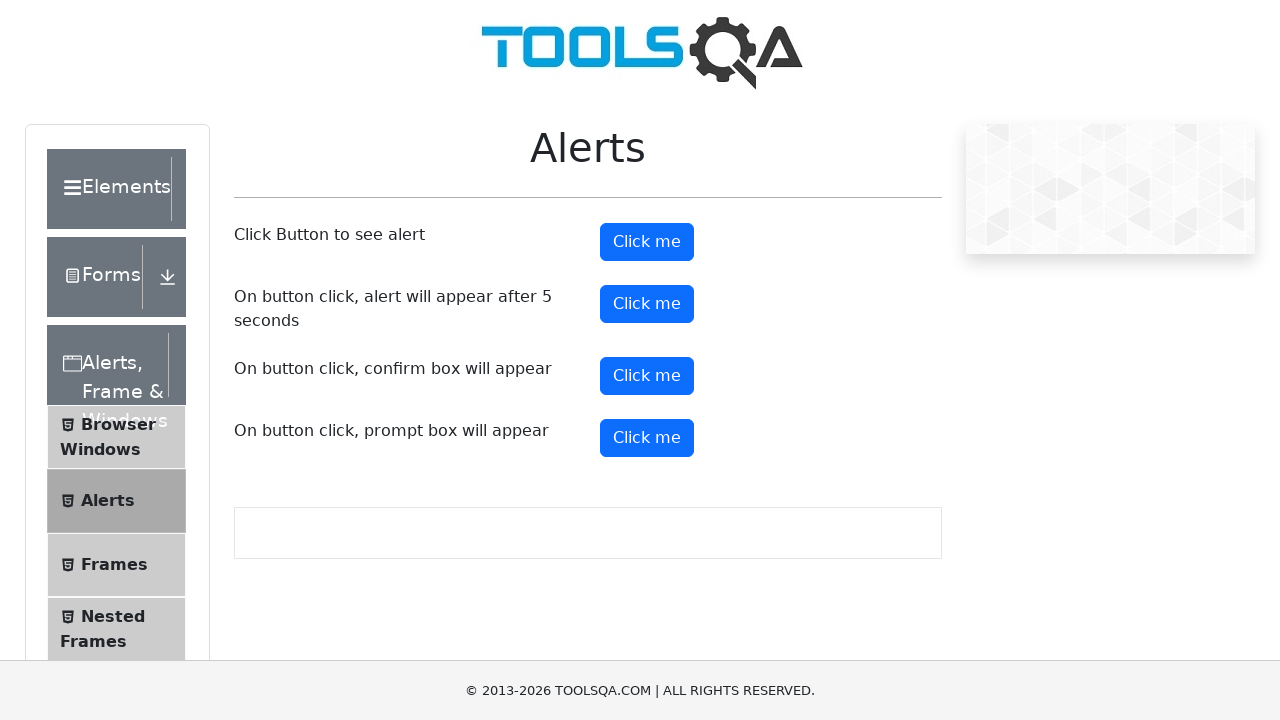

Set up dialog handler to dismiss confirm dialog
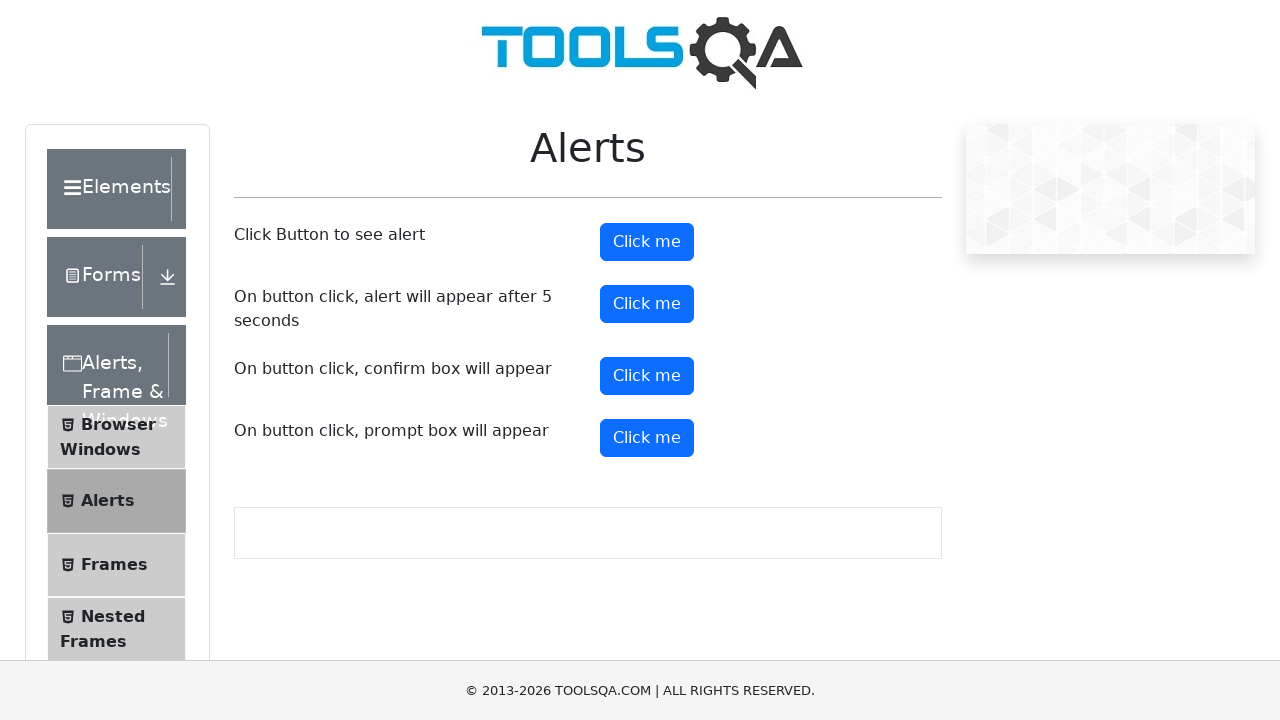

Scrolled confirm button into view
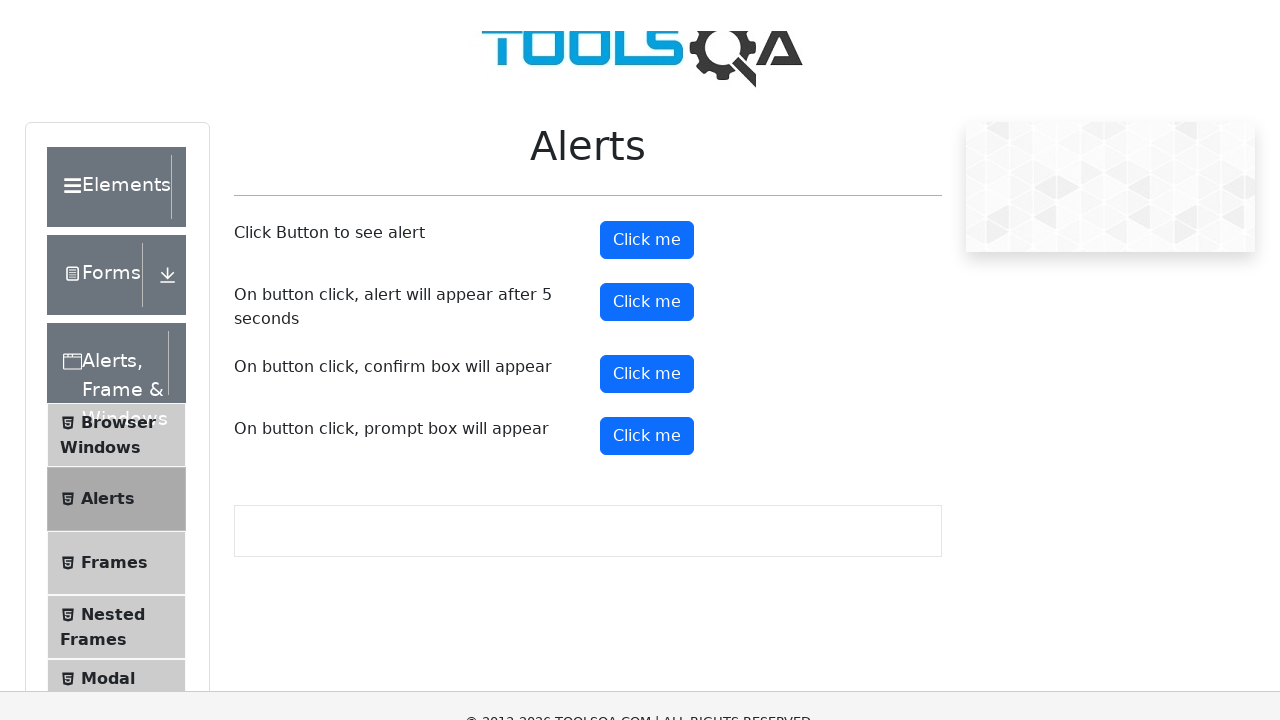

Clicked confirm button to trigger dialog at (647, 19) on #confirmButton
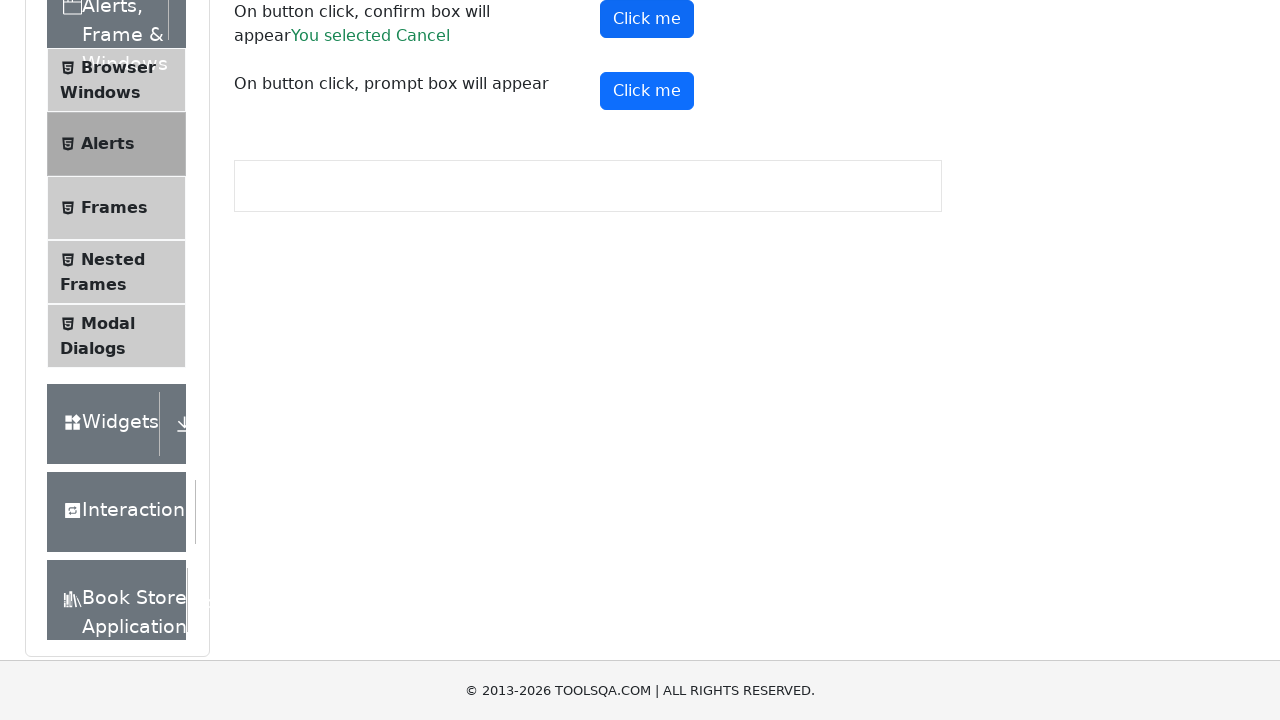

Result message appeared after dismissing confirm dialog
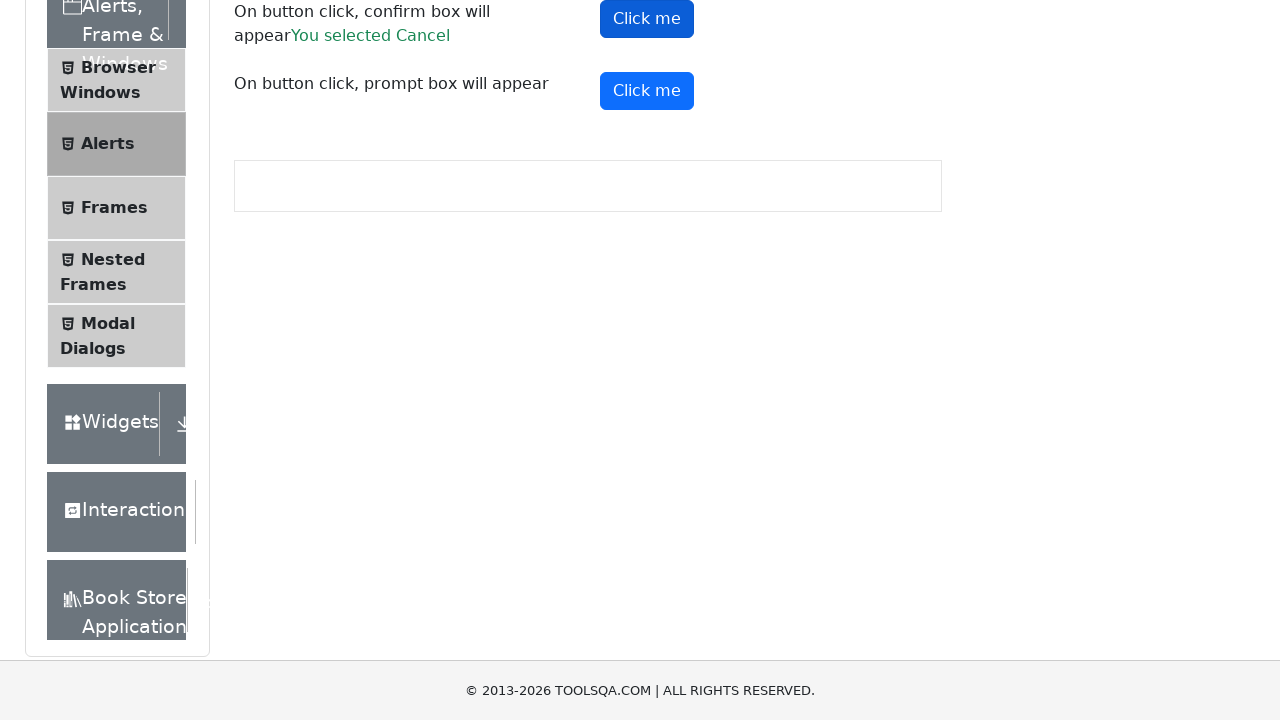

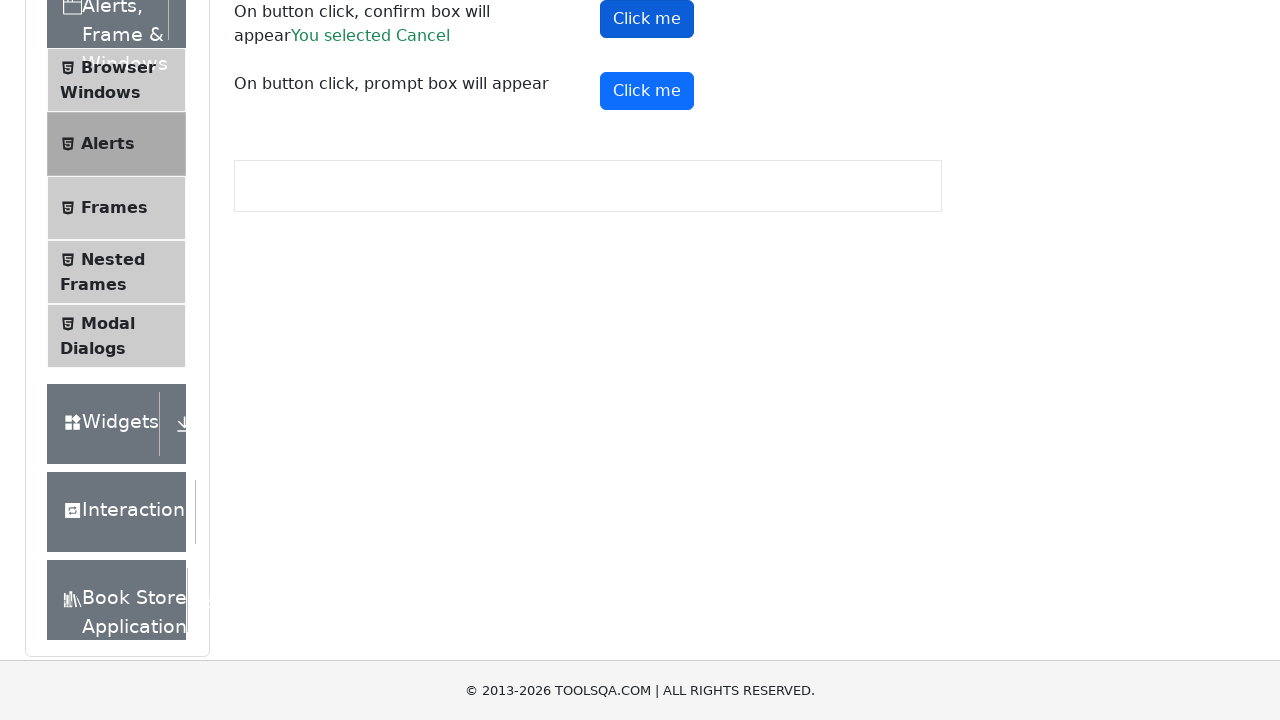